Navigates to Rediff Money page and verifies stock market indices table is displayed with company names and prices

Starting URL: https://money.rediff.com/index.html

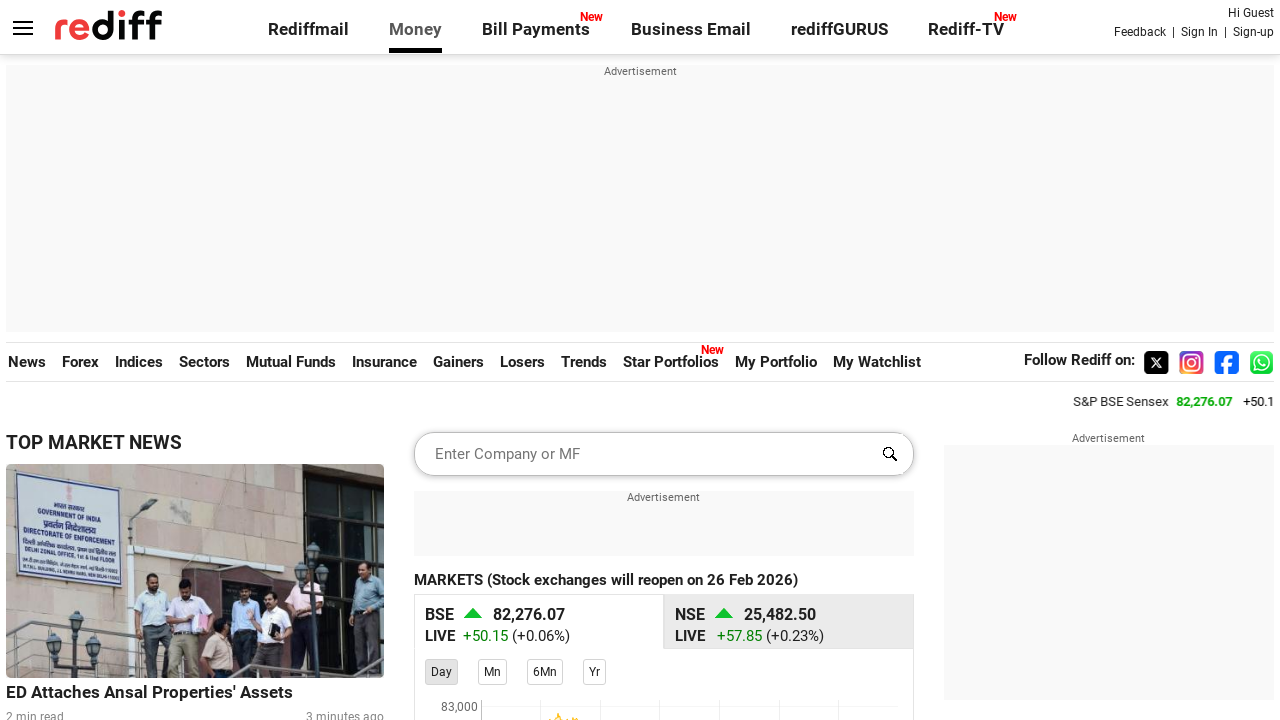

Waited for stock market indices table to load
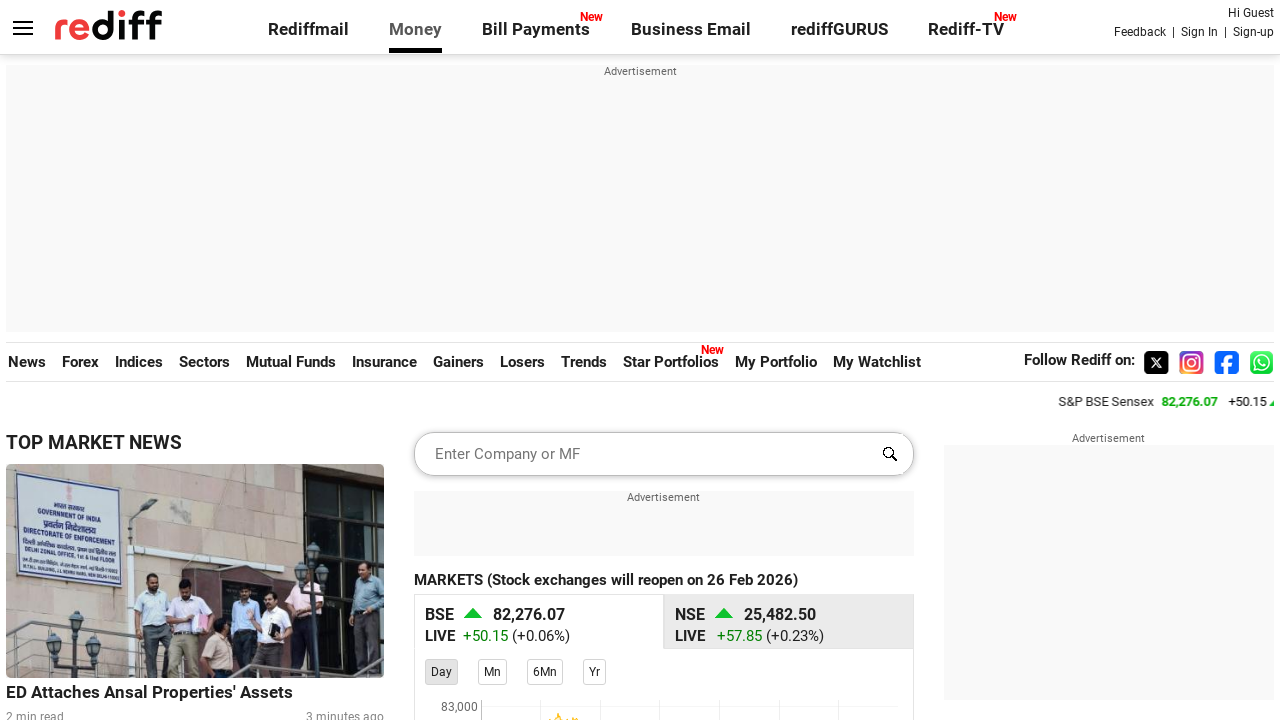

Waited for price elements in indices table to be available
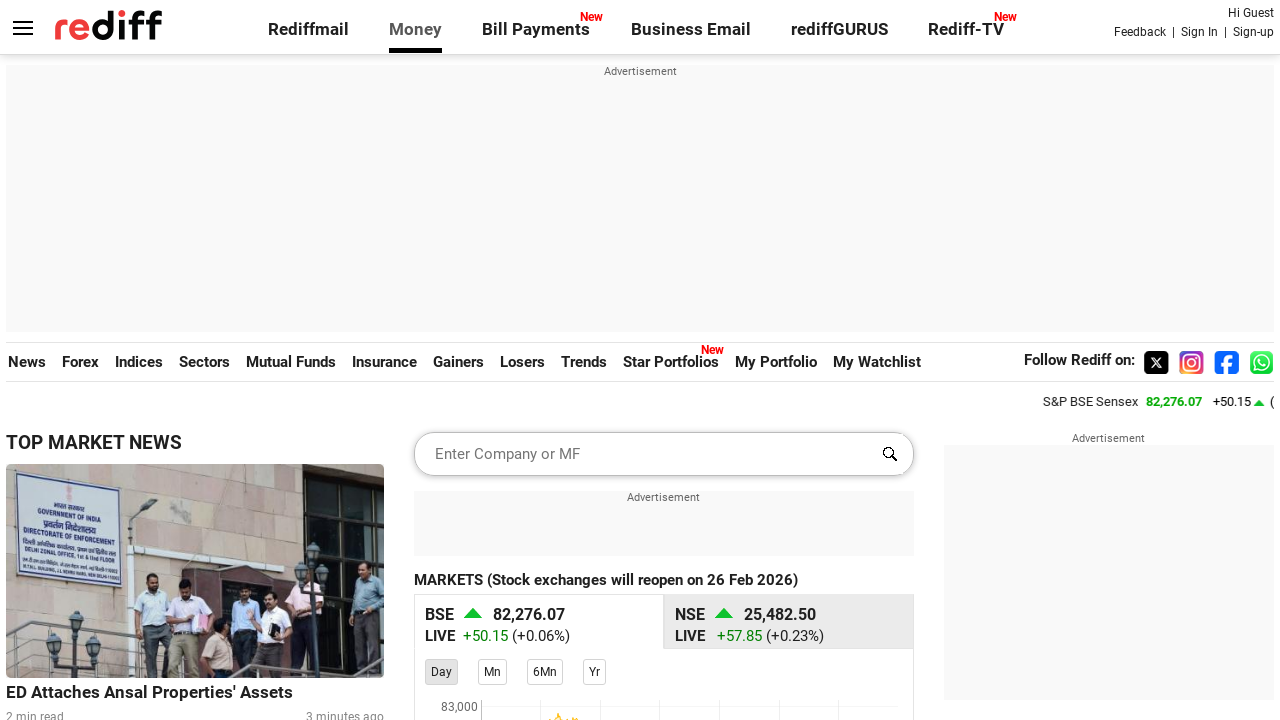

Waited for company name elements in indices table to be available
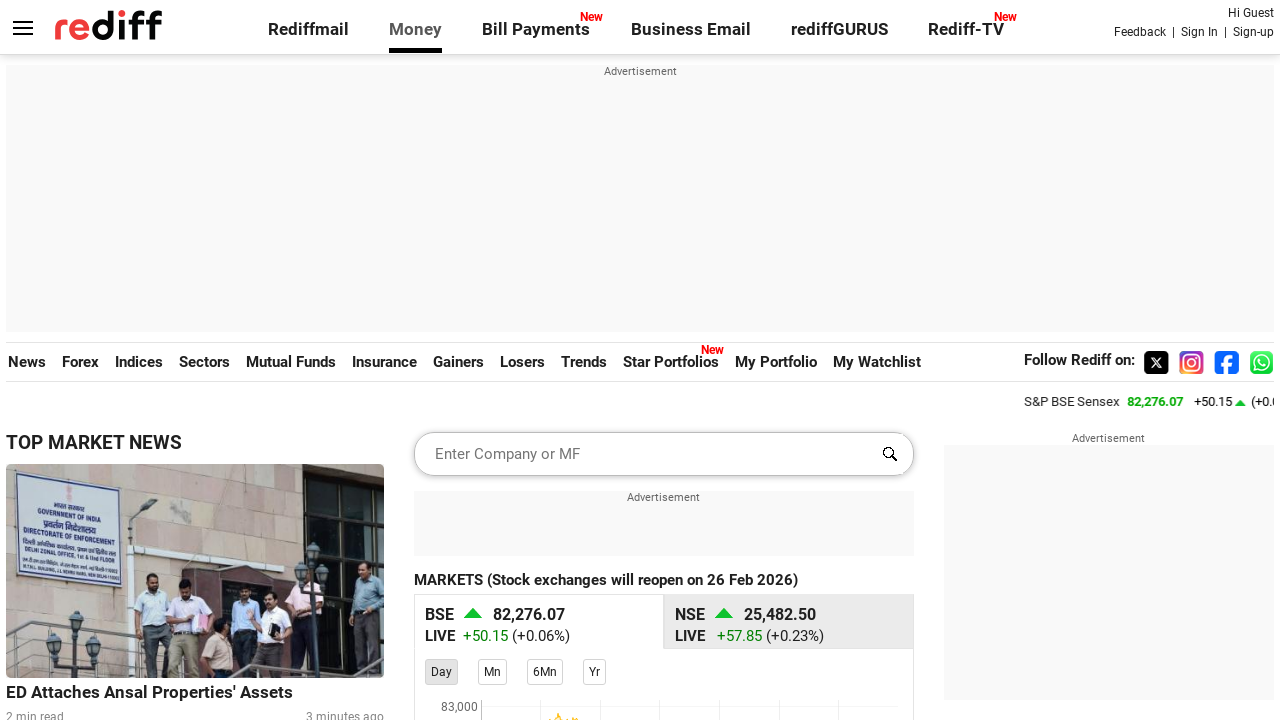

Retrieved all price elements from indices table
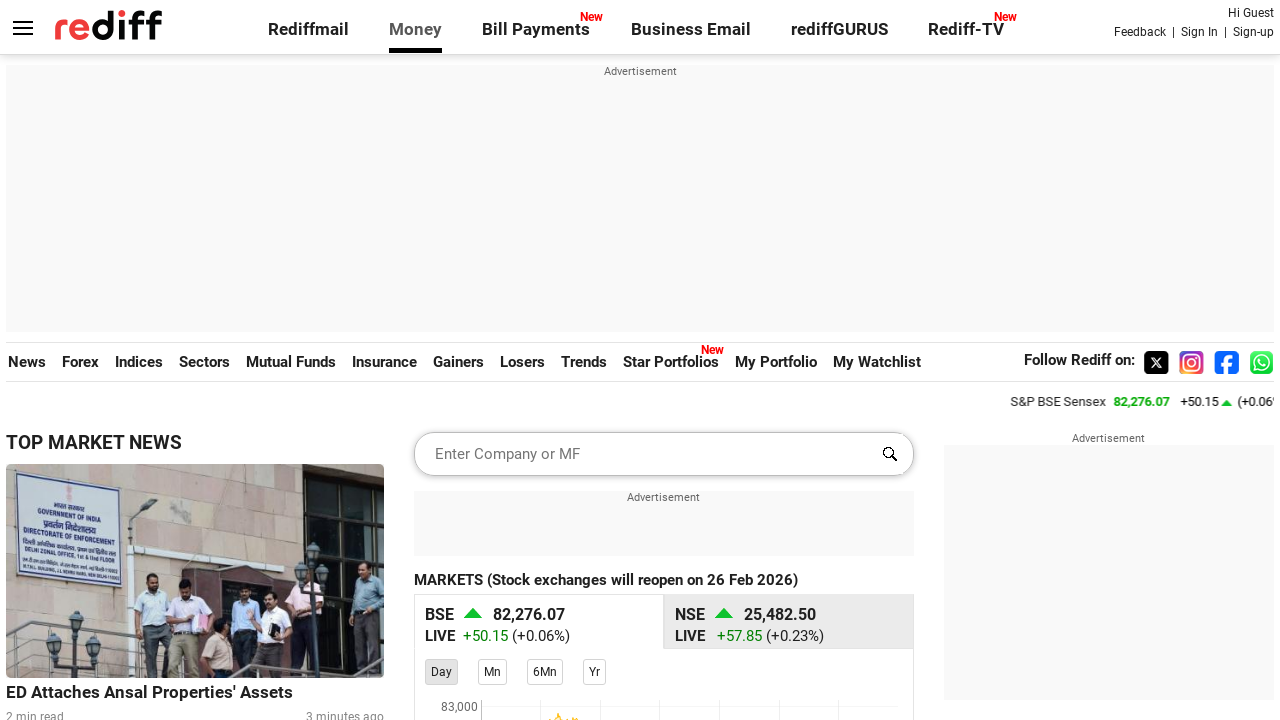

Retrieved all company name elements from indices table
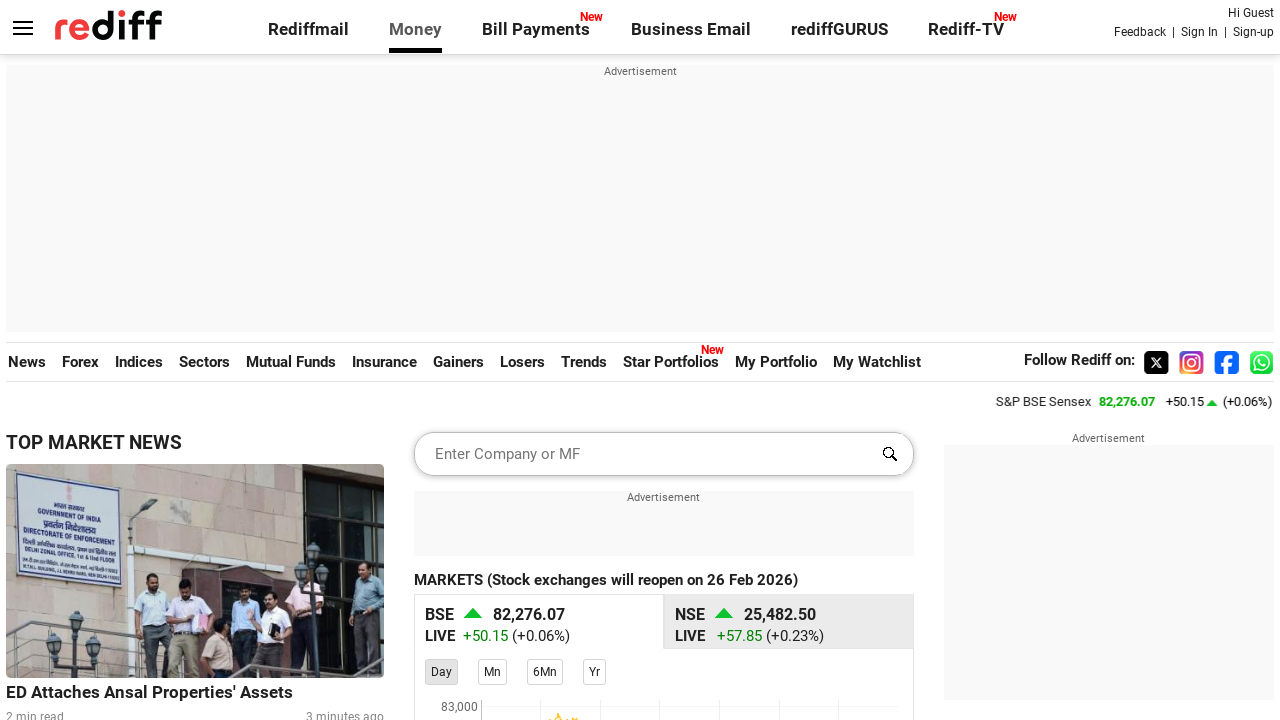

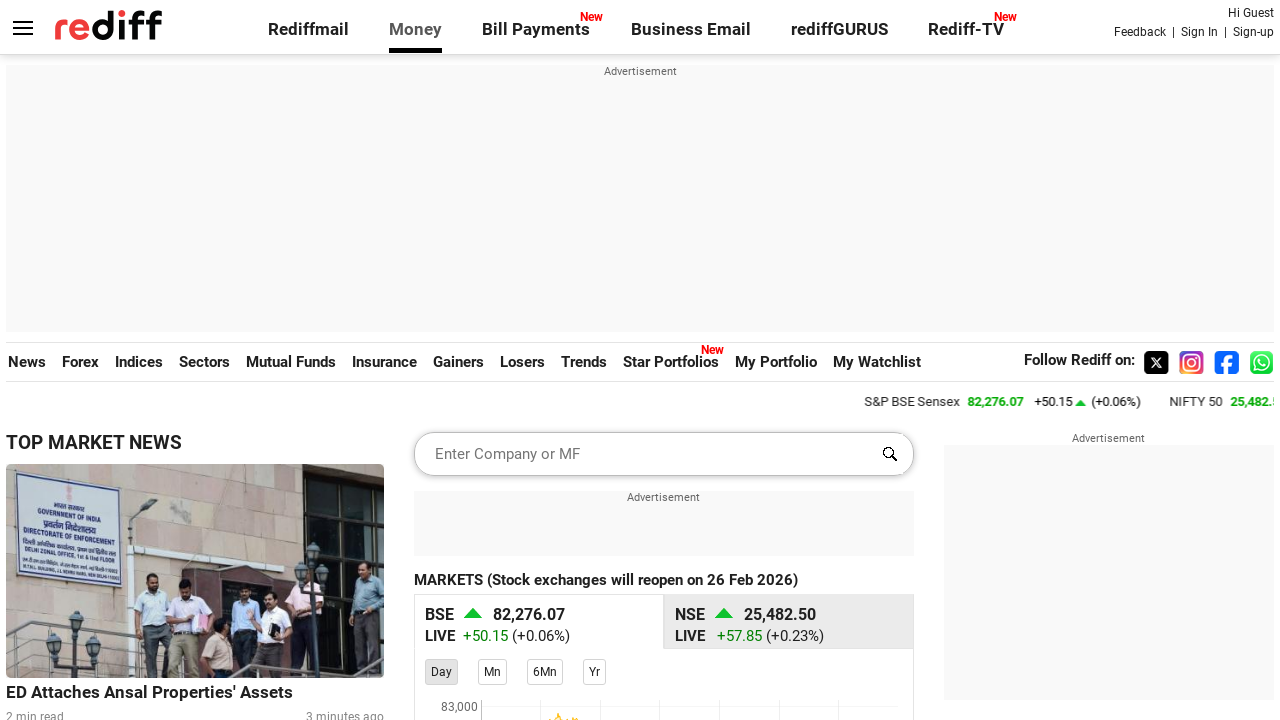